Navigates to Groupon homepage and waits for the page to load

Starting URL: https://www.groupon.com/

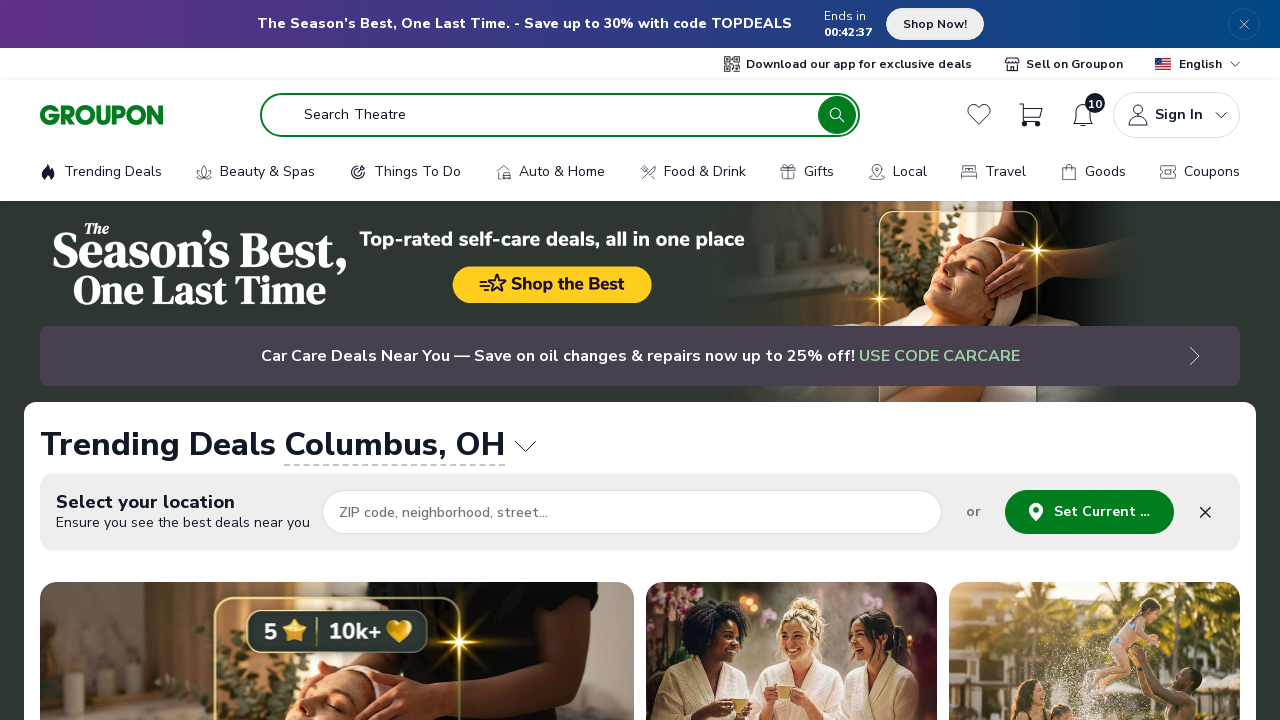

Waited for page to reach networkidle state on Groupon homepage
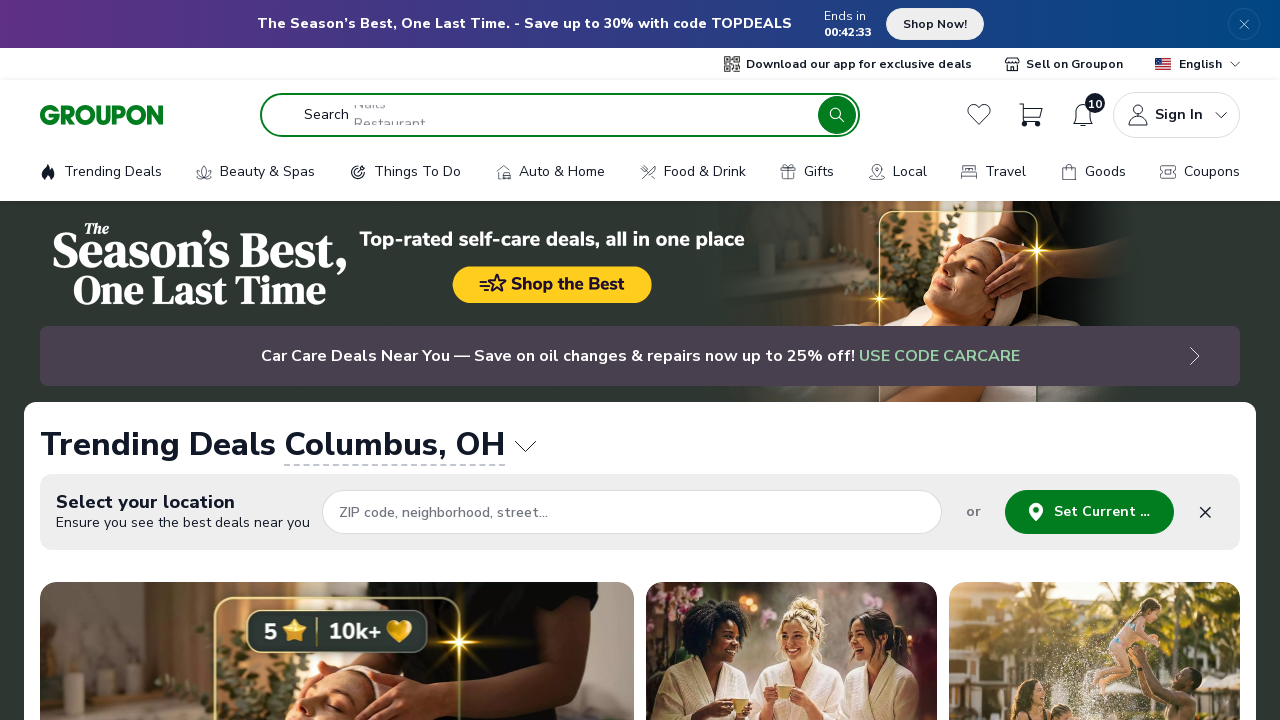

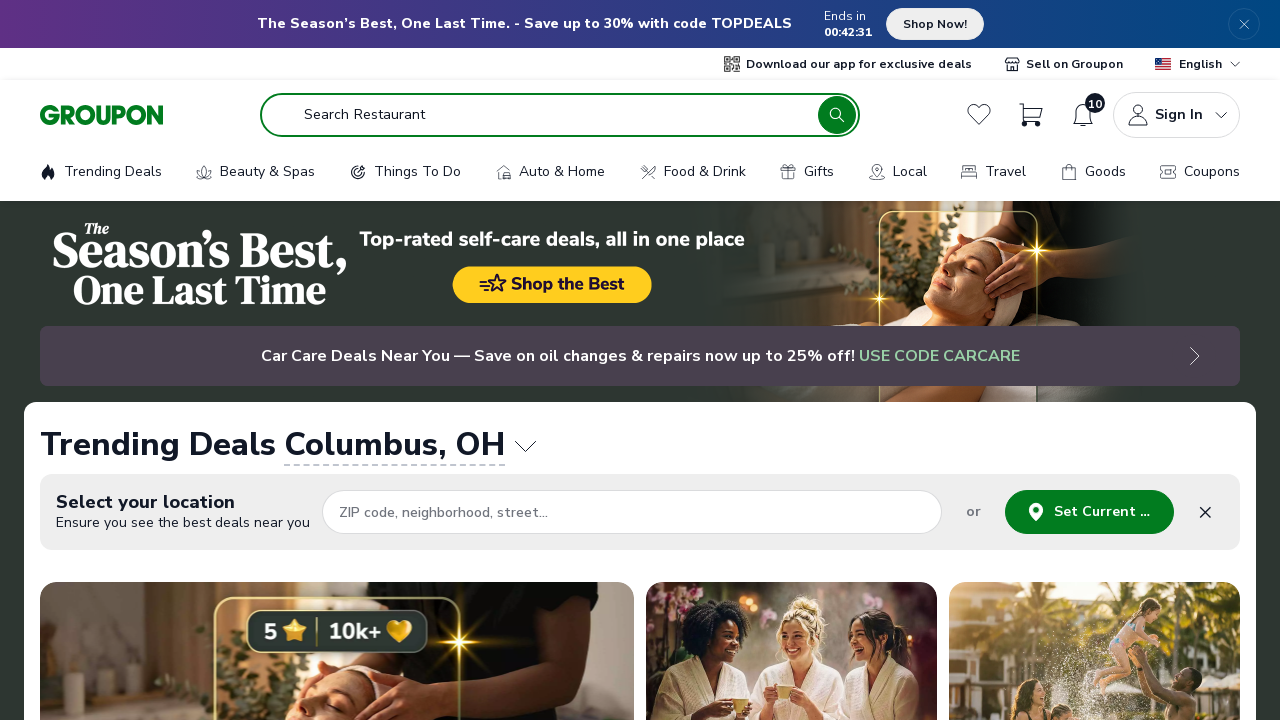